Tests form sections by filling input fields and clicking submit buttons for three sections

Starting URL: https://testautomationpractice.blogspot.com/

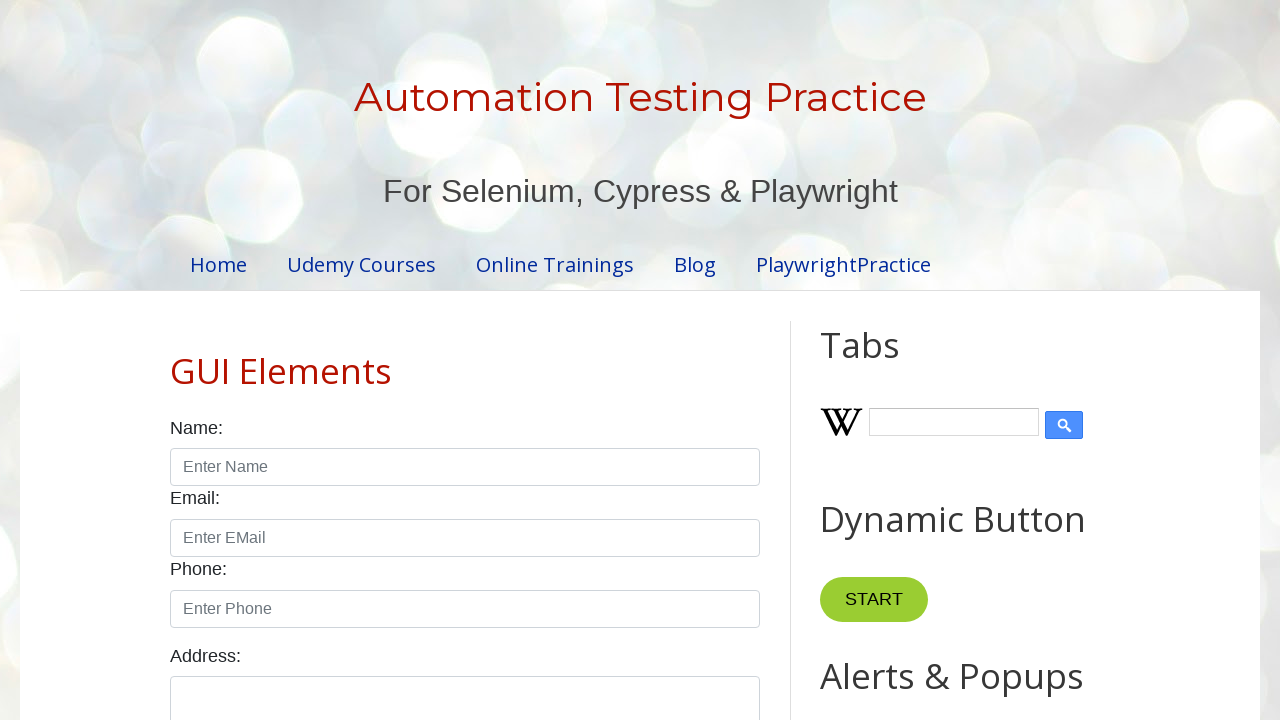

Filled Section 1 input field with 'Hello World!!!!!' on input#input1
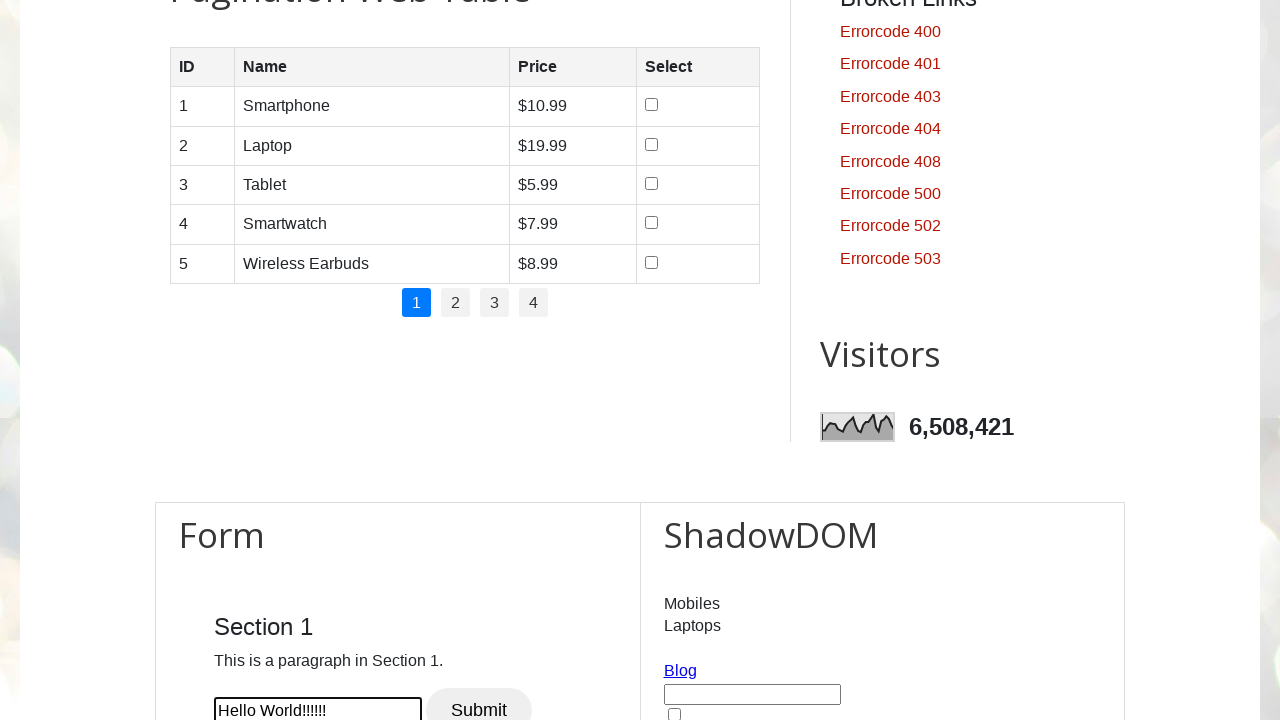

Clicked Section 1 submit button at (479, 698) on button#btn1
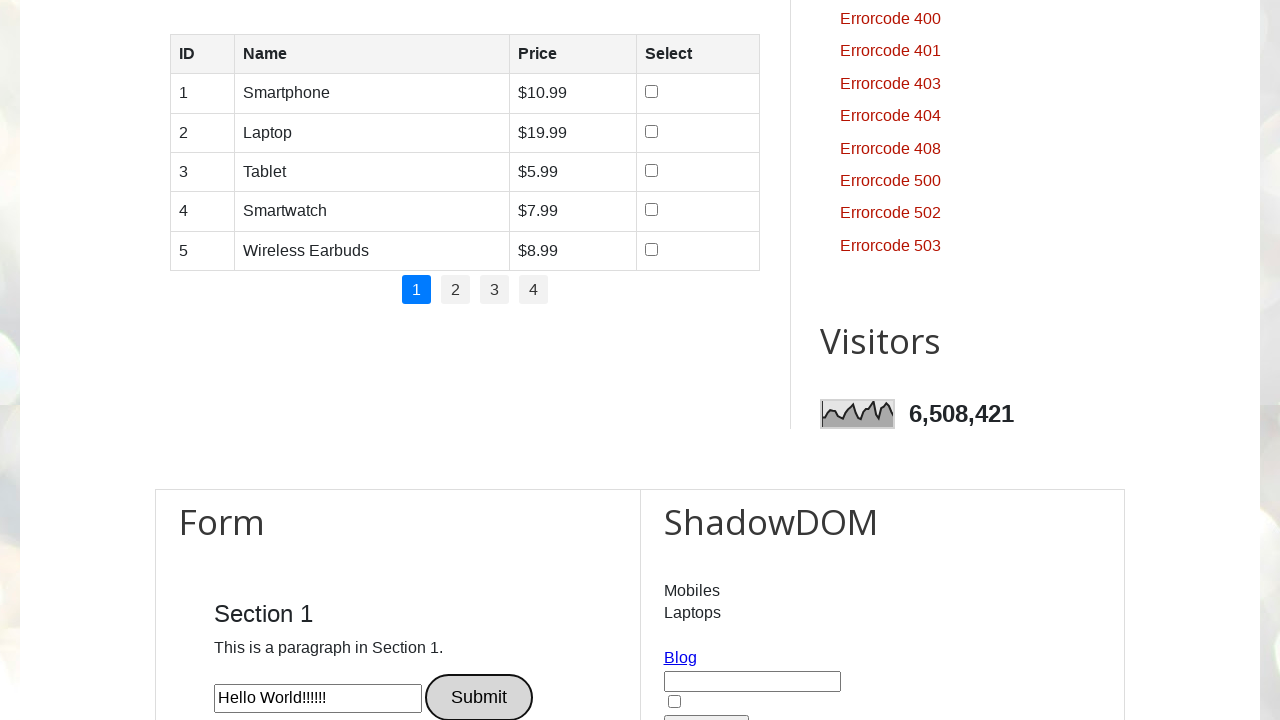

Filled Section 2 input field with 'Hello!! How are You?' on input#input2
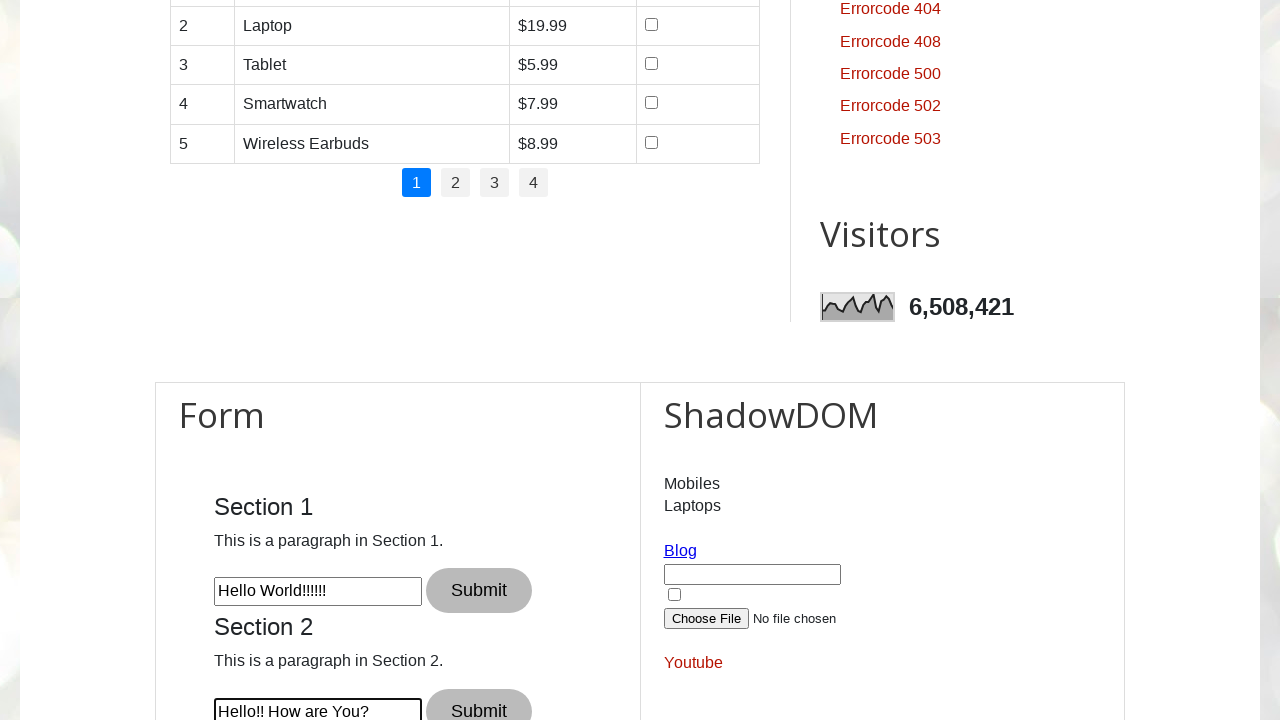

Clicked Section 2 submit button at (479, 698) on button#btn2
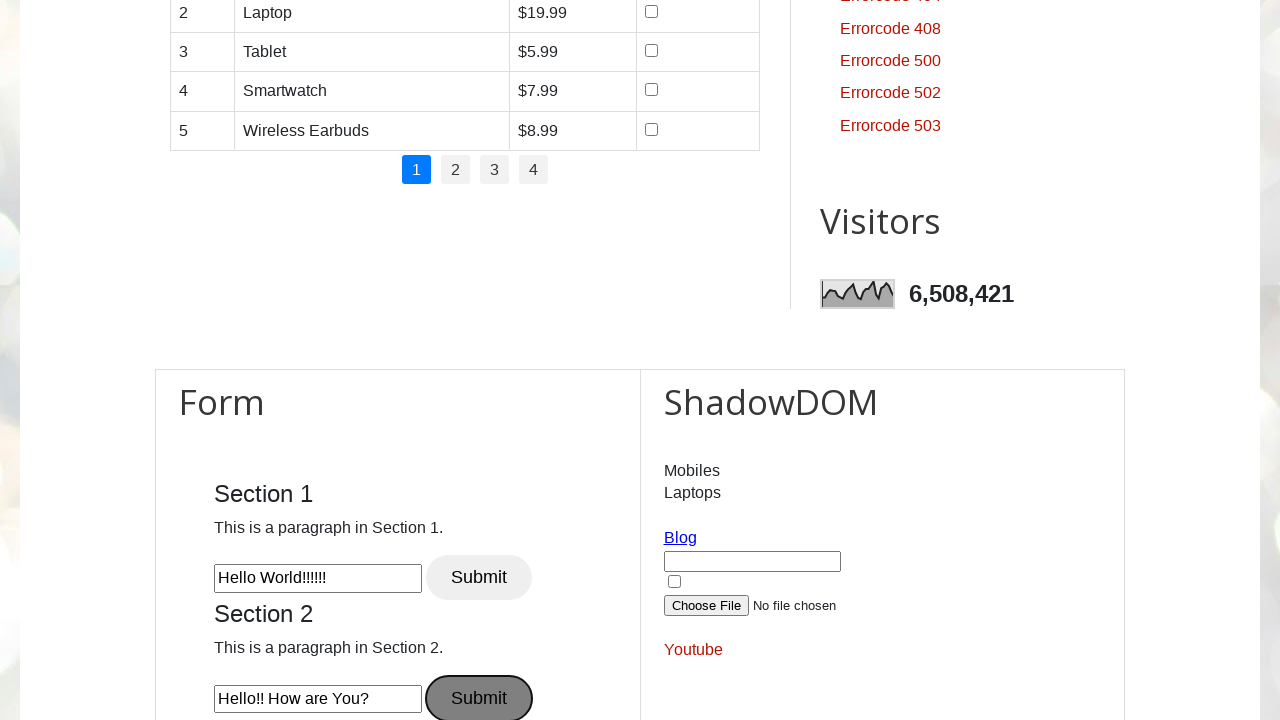

Filled Section 3 input field with 'Hello!! My name is Ann. What is your name?' on input#input3
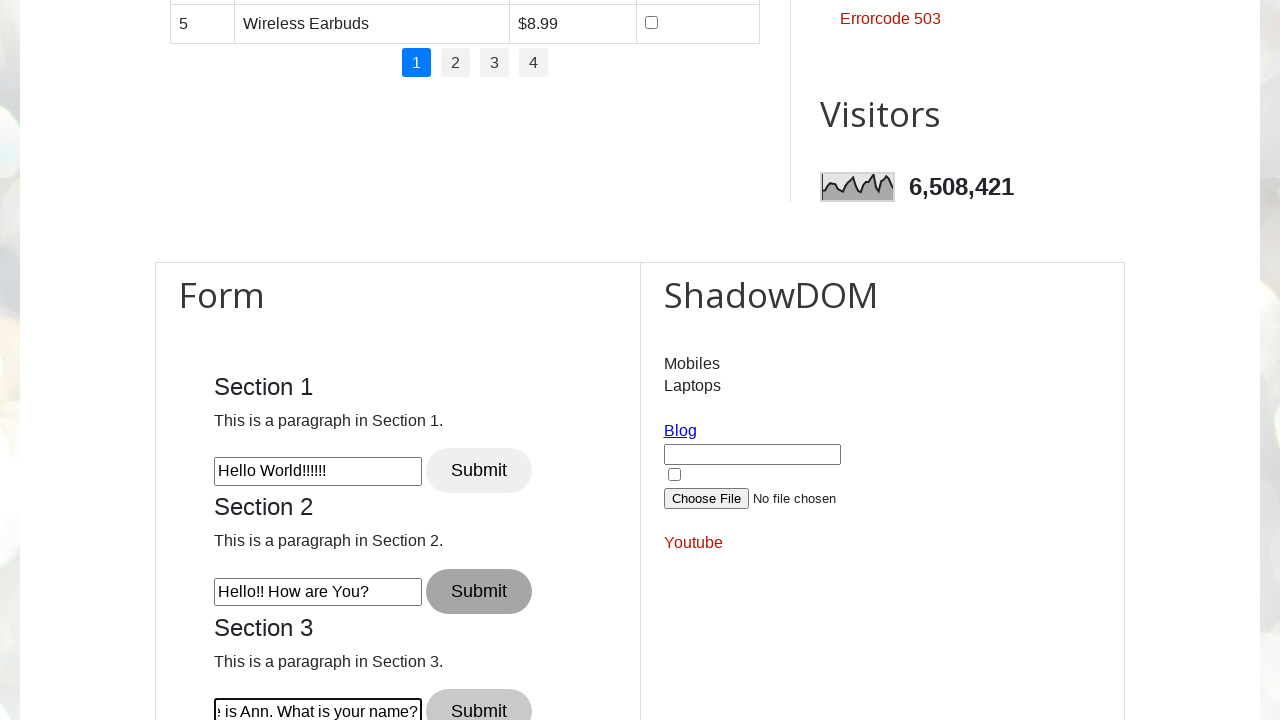

Clicked Section 3 submit button at (479, 698) on button#btn3
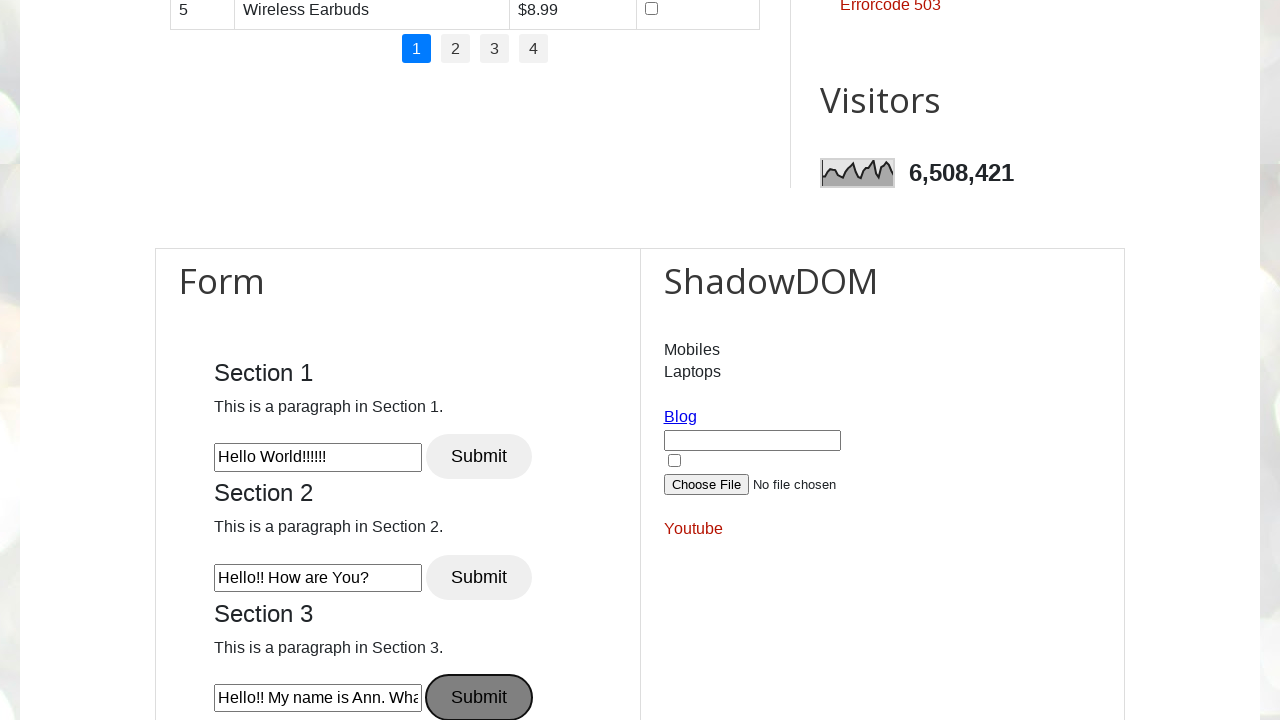

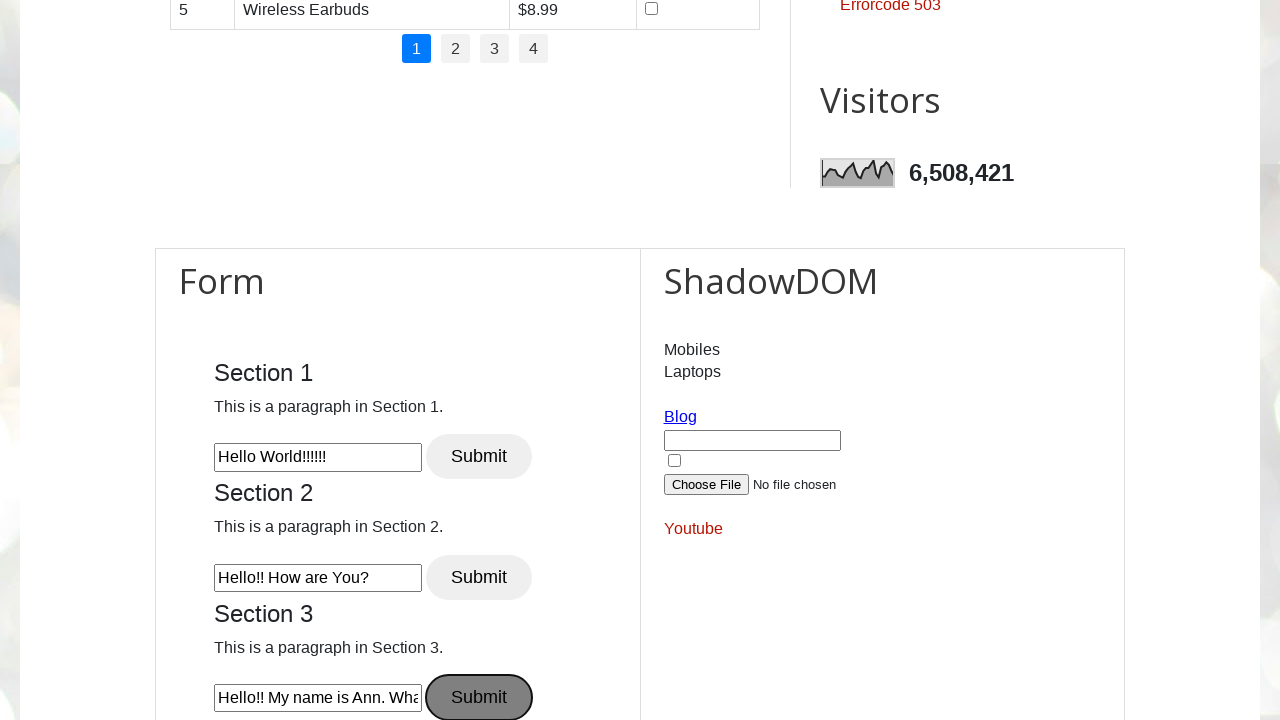